Tests drag and drop functionality by dragging an element and moving it by an offset

Starting URL: https://marcojakob.github.io/dart-dnd/detection_only/

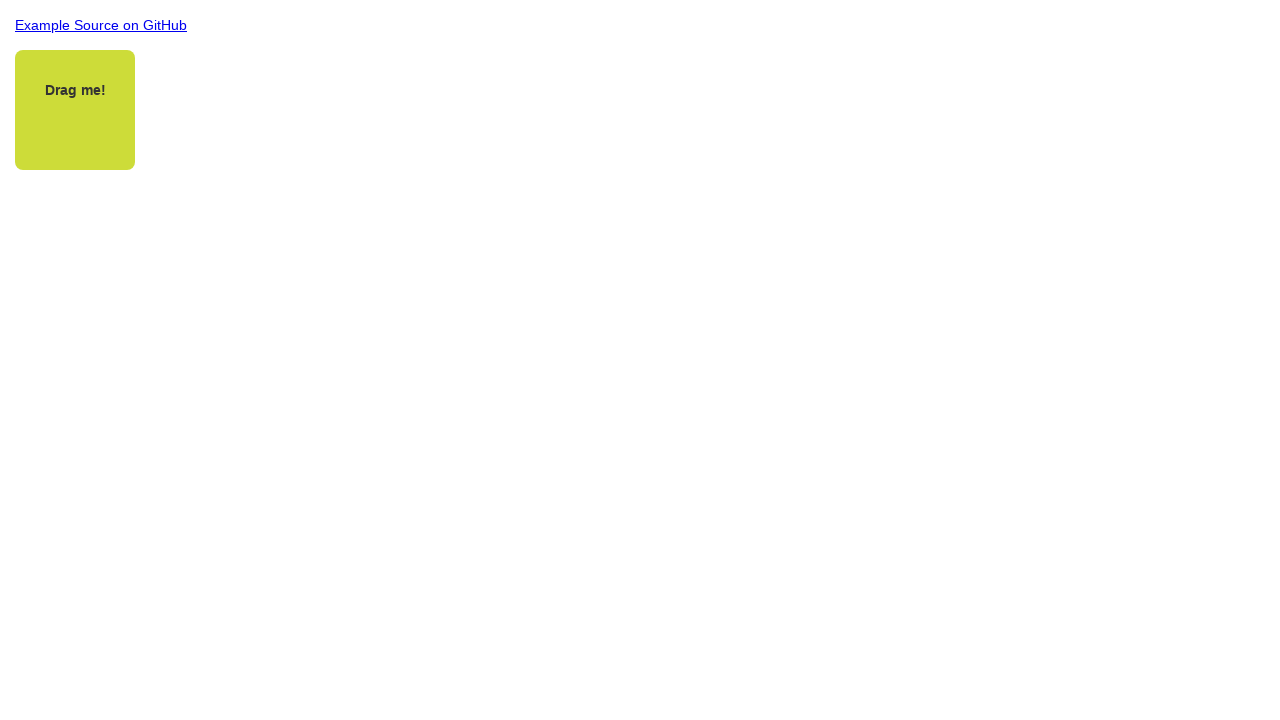

Located the draggable element
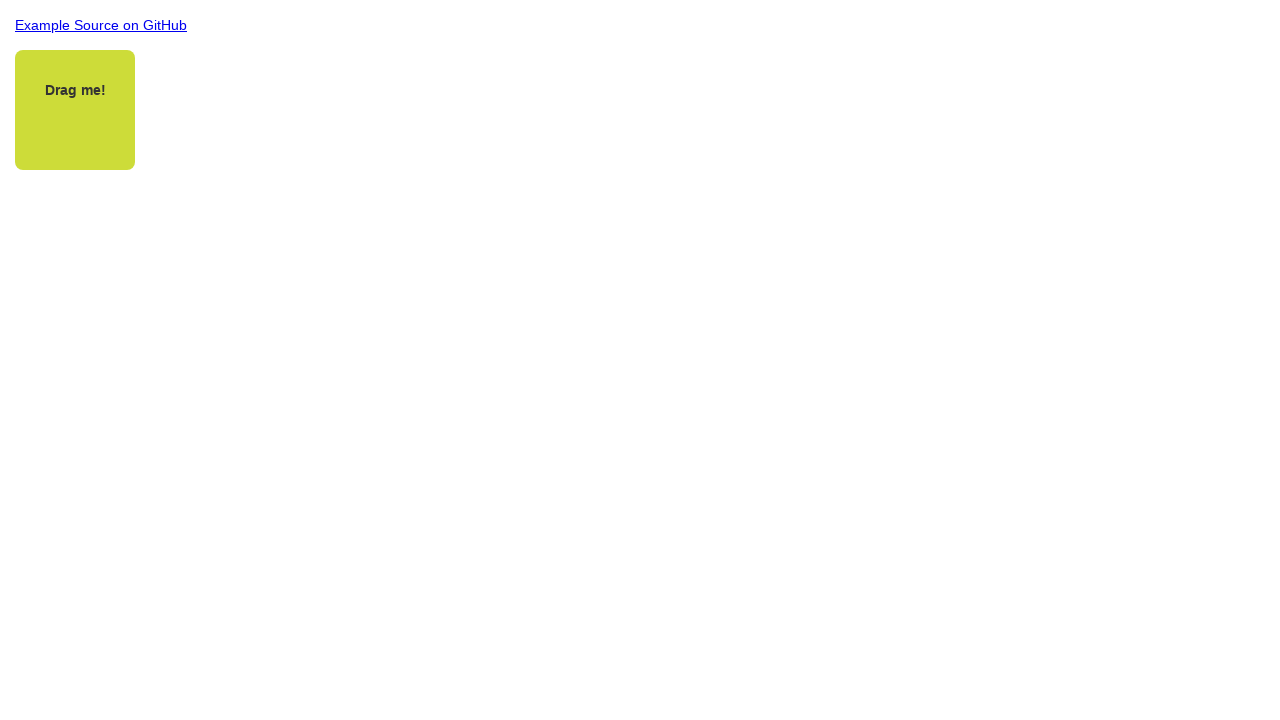

Dragged element by offset (20px right, 20px down) at (35, 70)
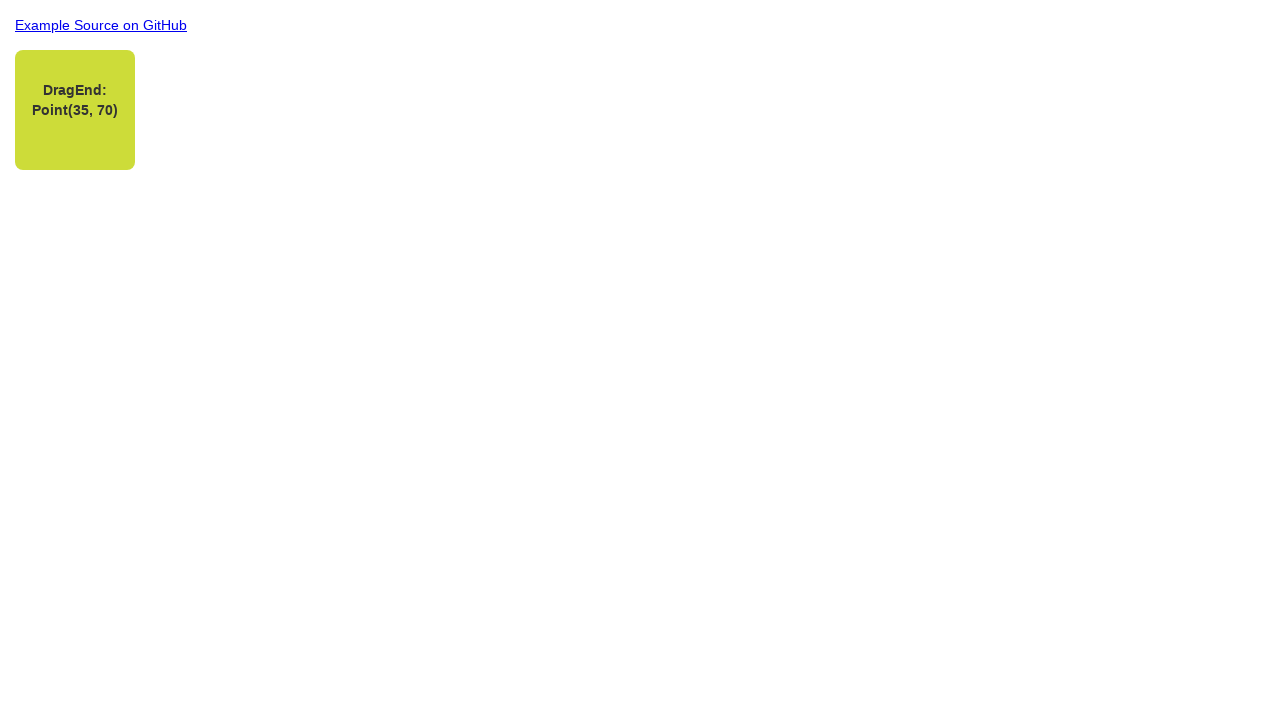

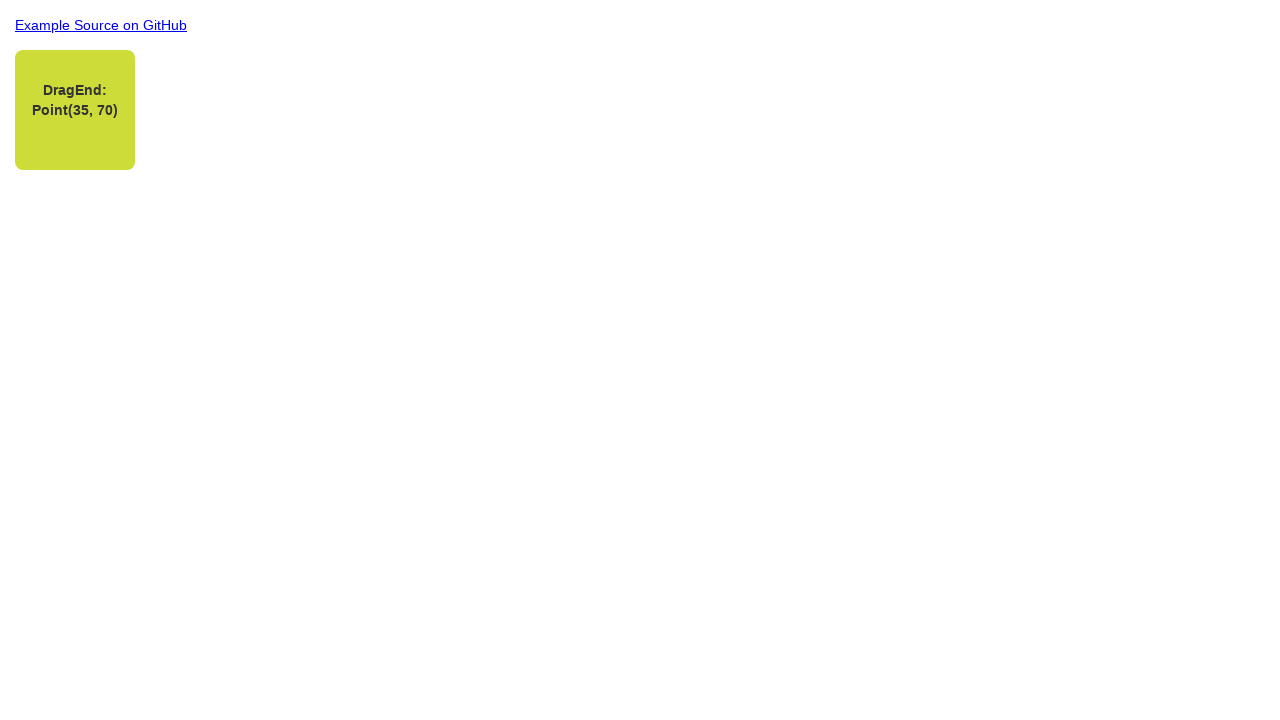